Tests the Python.org search functionality by entering "pycon" as a search query and verifying that search results are returned.

Starting URL: http://www.python.org

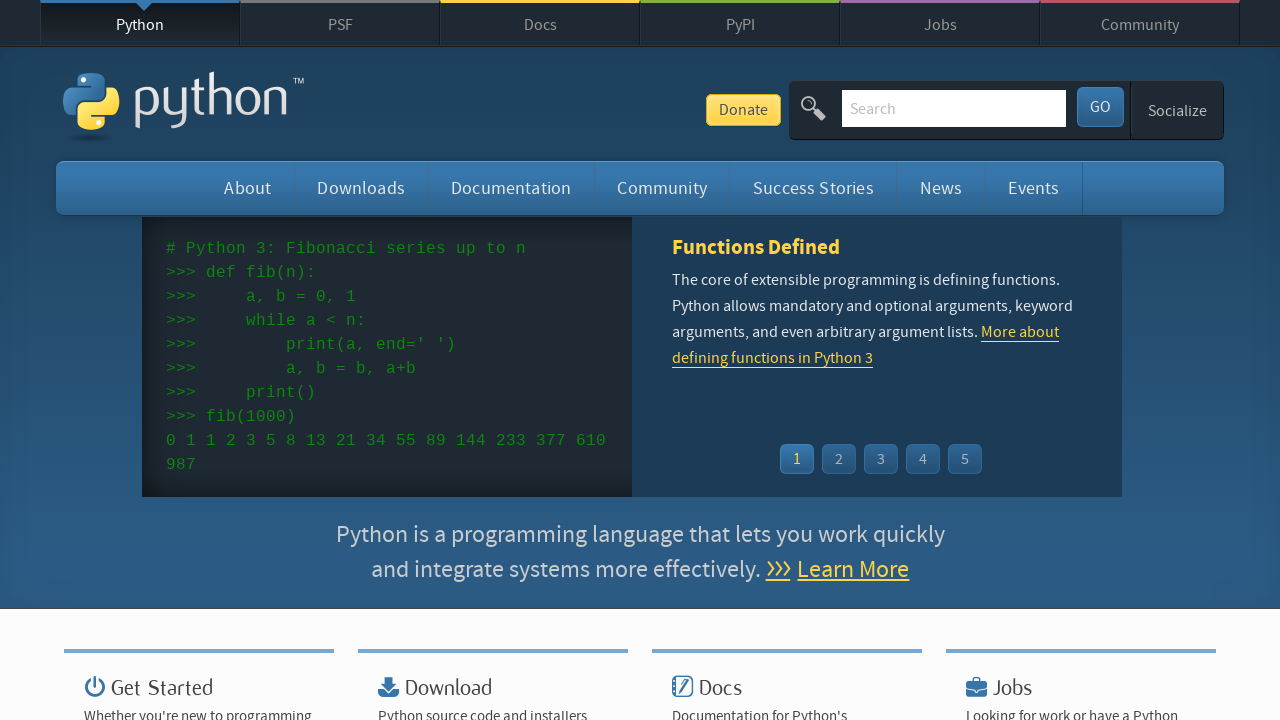

Verified 'Python' in page title
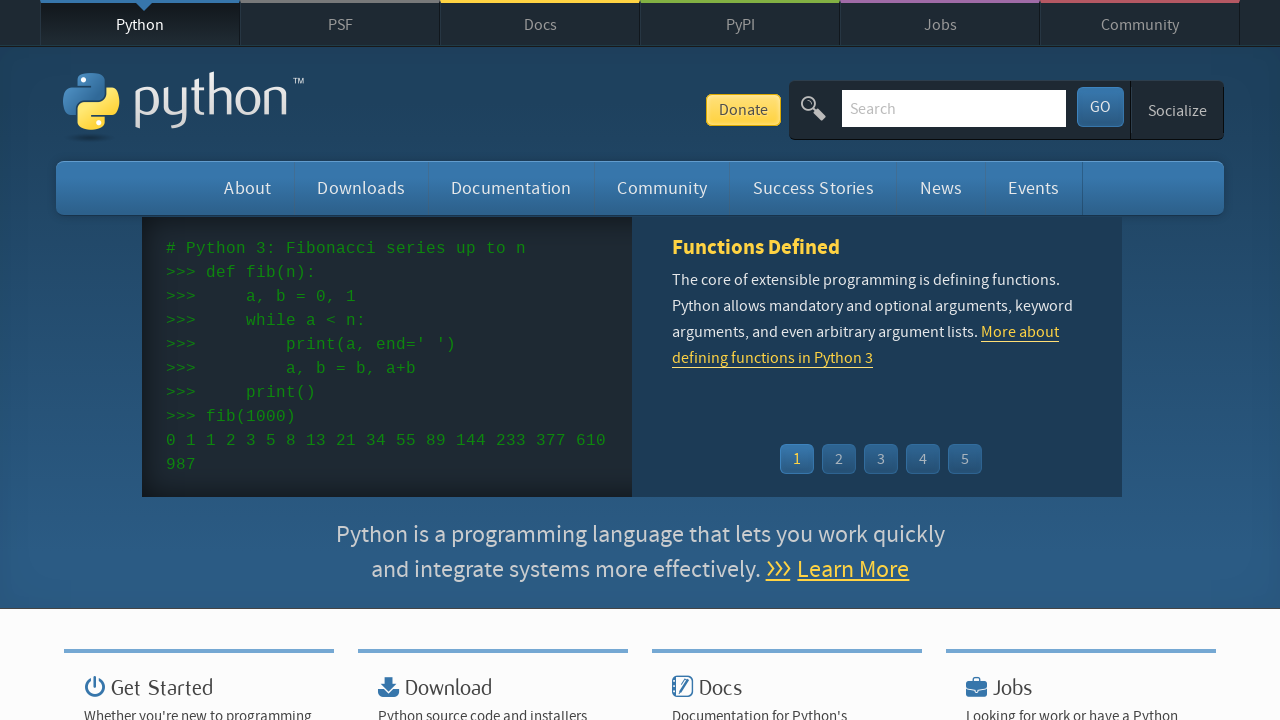

Filled search box with 'pycon' on input[name='q']
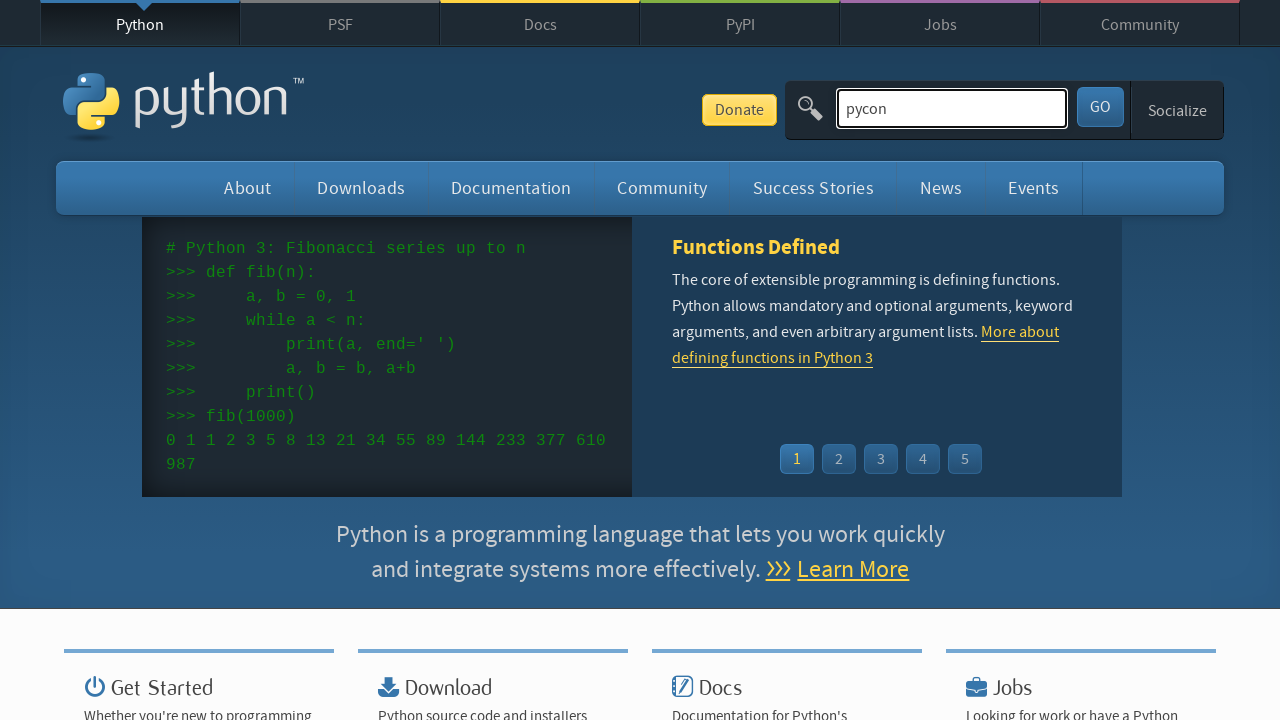

Pressed Enter to submit search query on input[name='q']
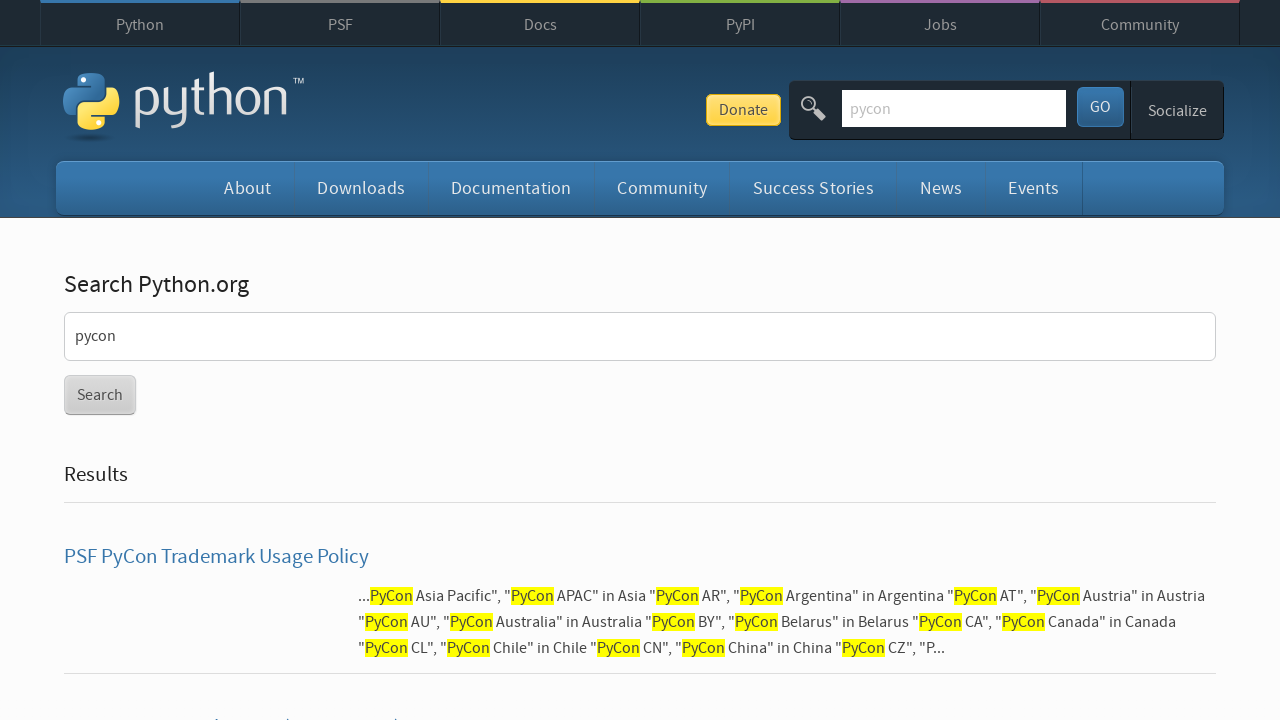

Search results page loaded (domcontentloaded)
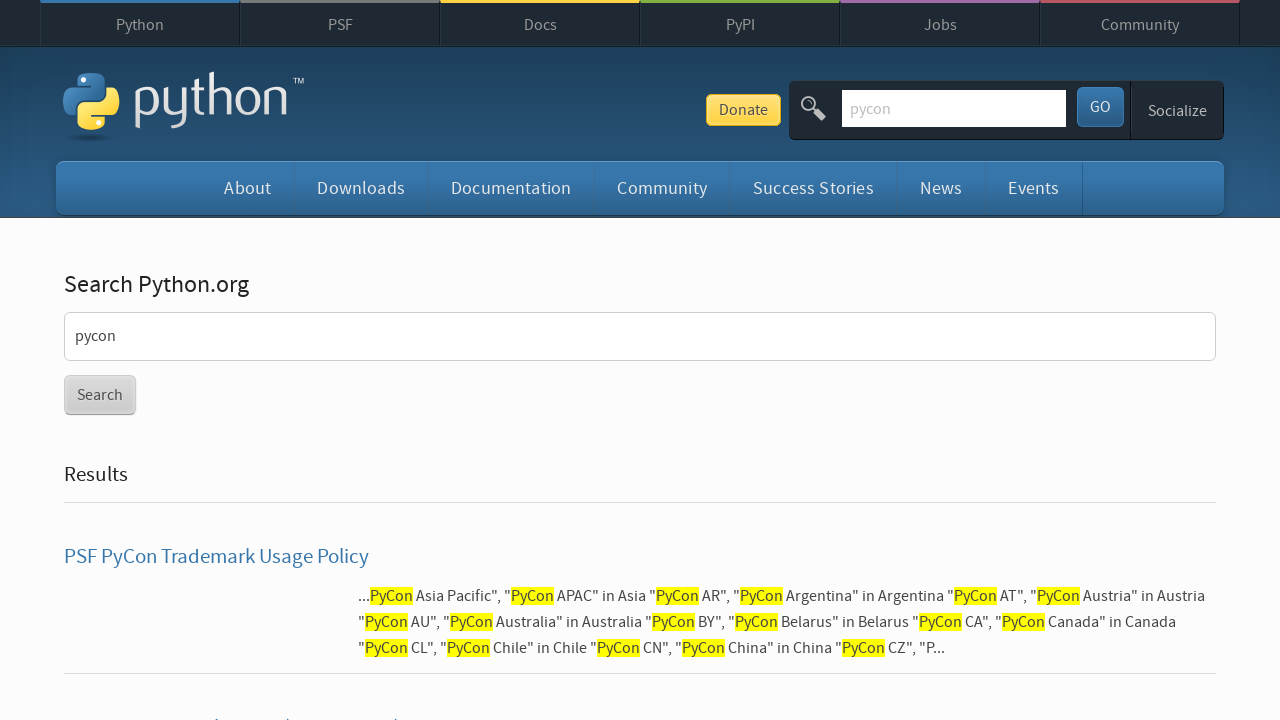

Verified search results are present (no 'No results found' message)
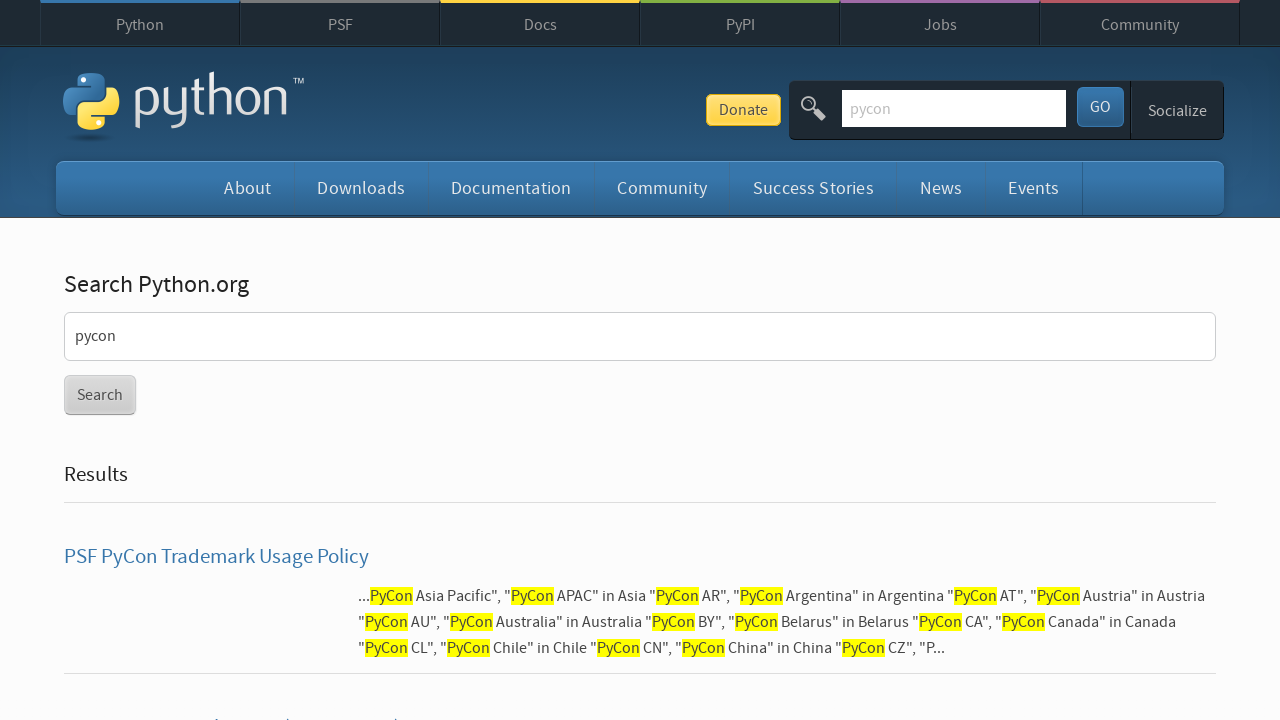

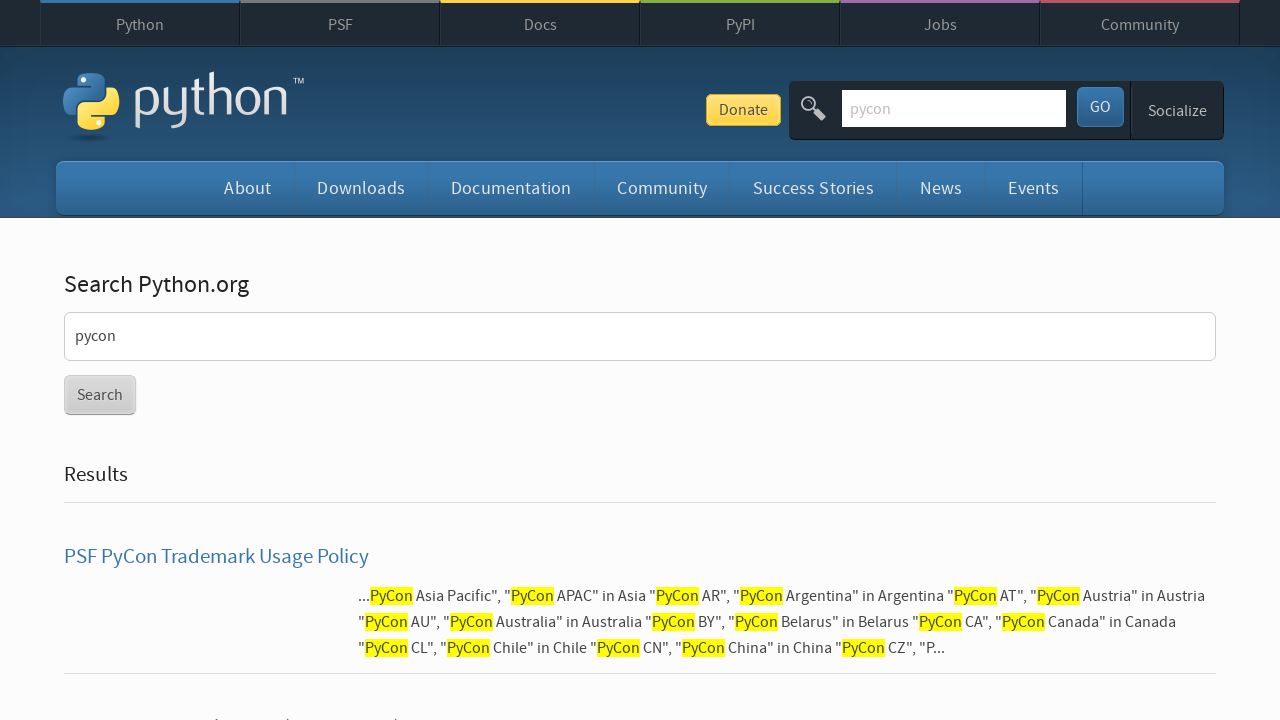